Tests AJAX request functionality by clicking on the AJAX Data link, then clicking a button that triggers an AJAX request, and waiting for the response content to appear.

Starting URL: http://www.uitestingplayground.com/

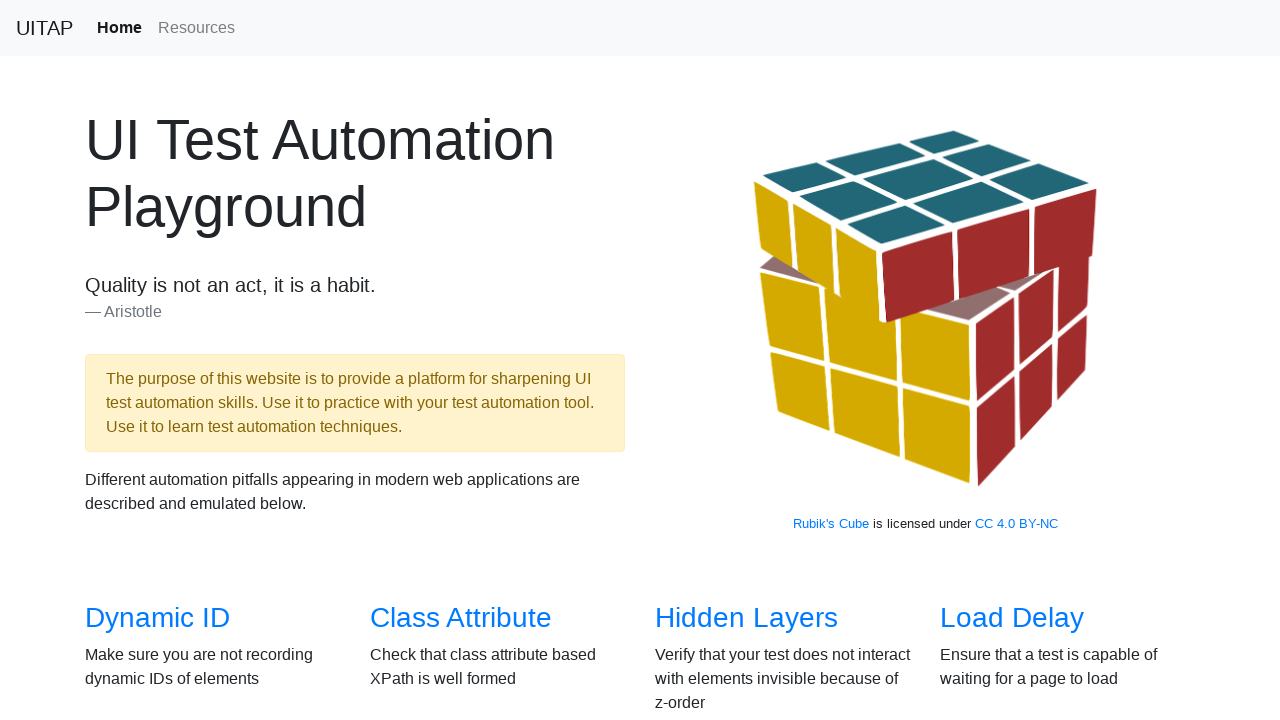

Clicked on AJAX Data link at (154, 360) on internal:role=link[name="AJAX Data"i]
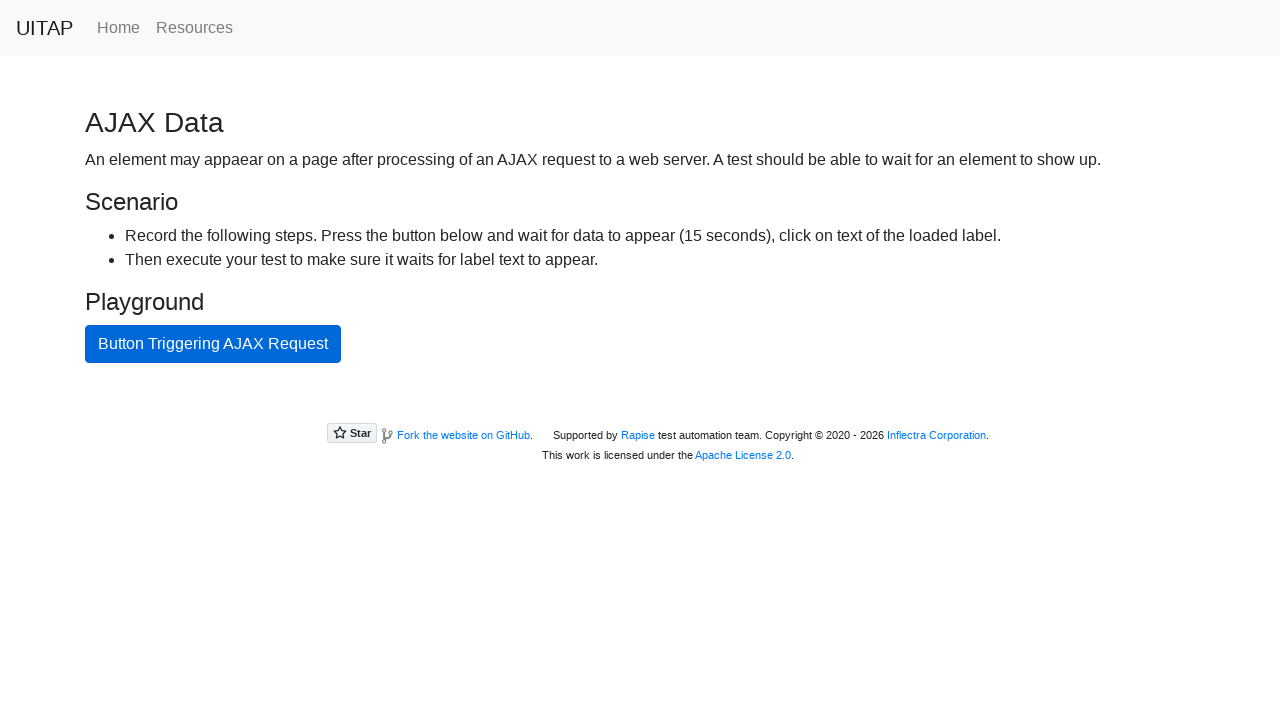

Clicked AJAX button to trigger request at (213, 344) on xpath=//*[@id="ajaxButton"]
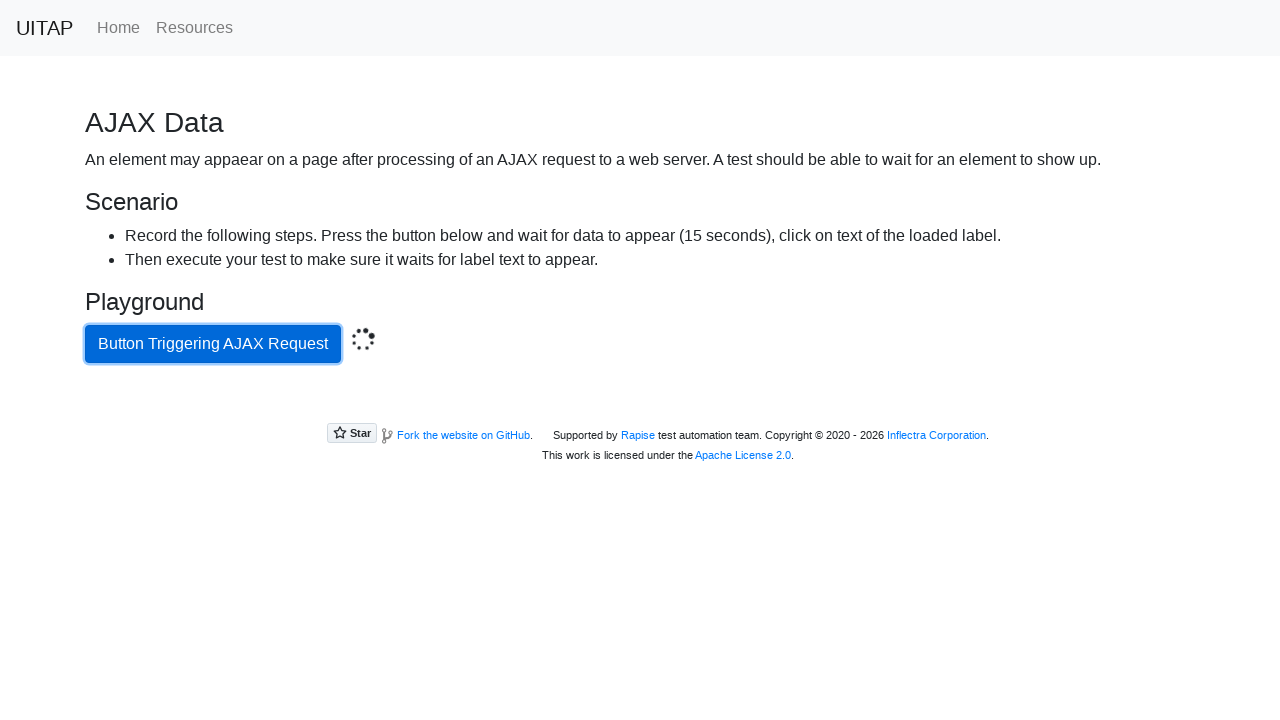

AJAX response content appeared
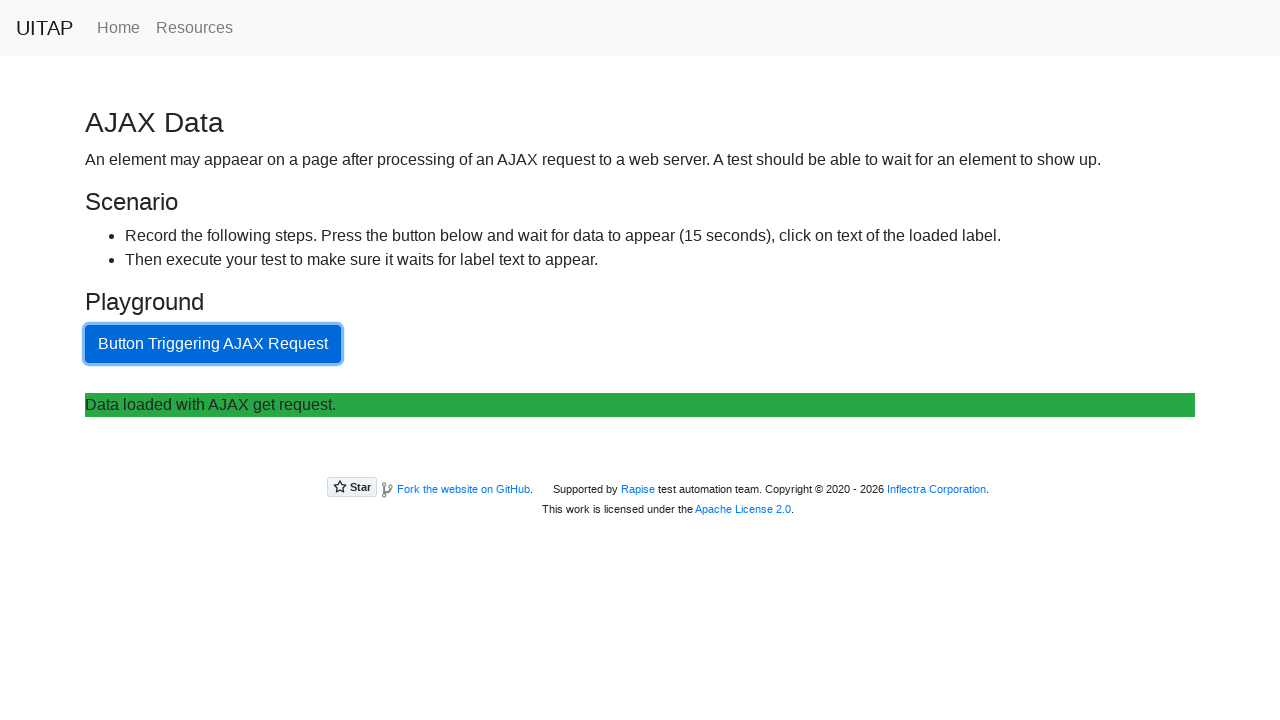

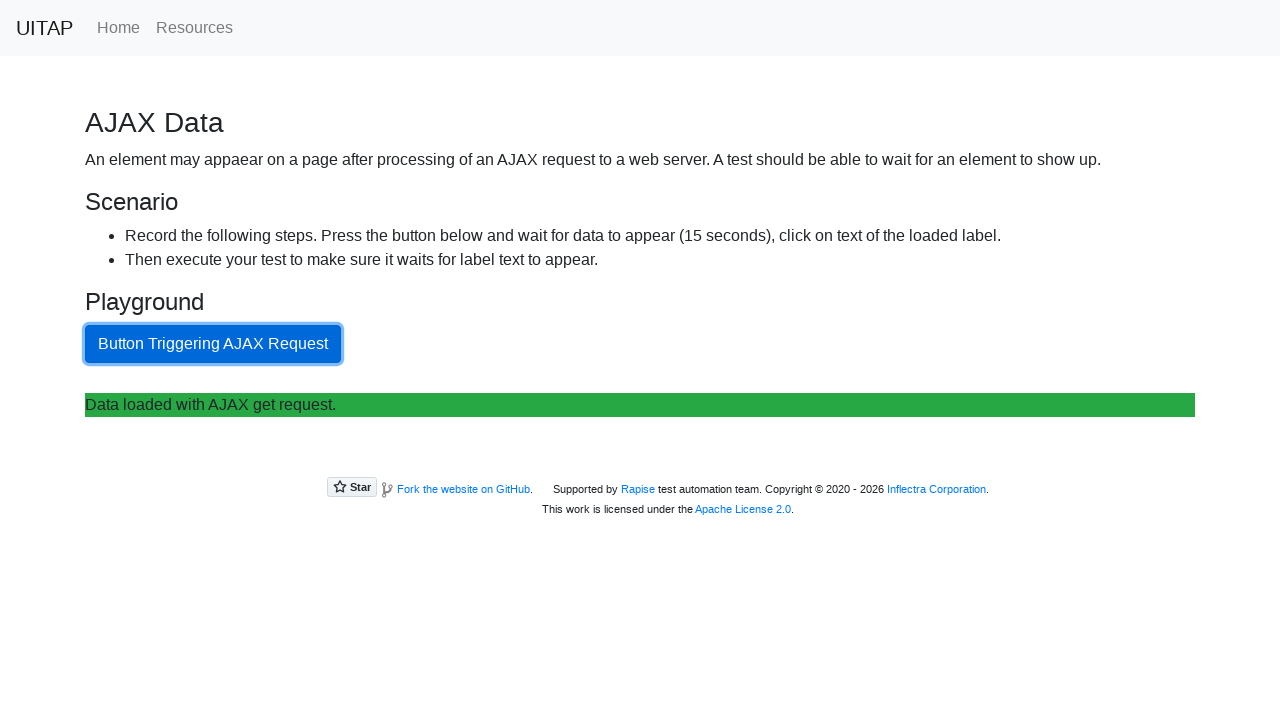